Navigates to the Demoblaze e-commerce demo site homepage and waits for it to load. The original test had additional "About Us" modal and video playback testing code that was commented out.

Starting URL: https://www.demoblaze.com/index.html

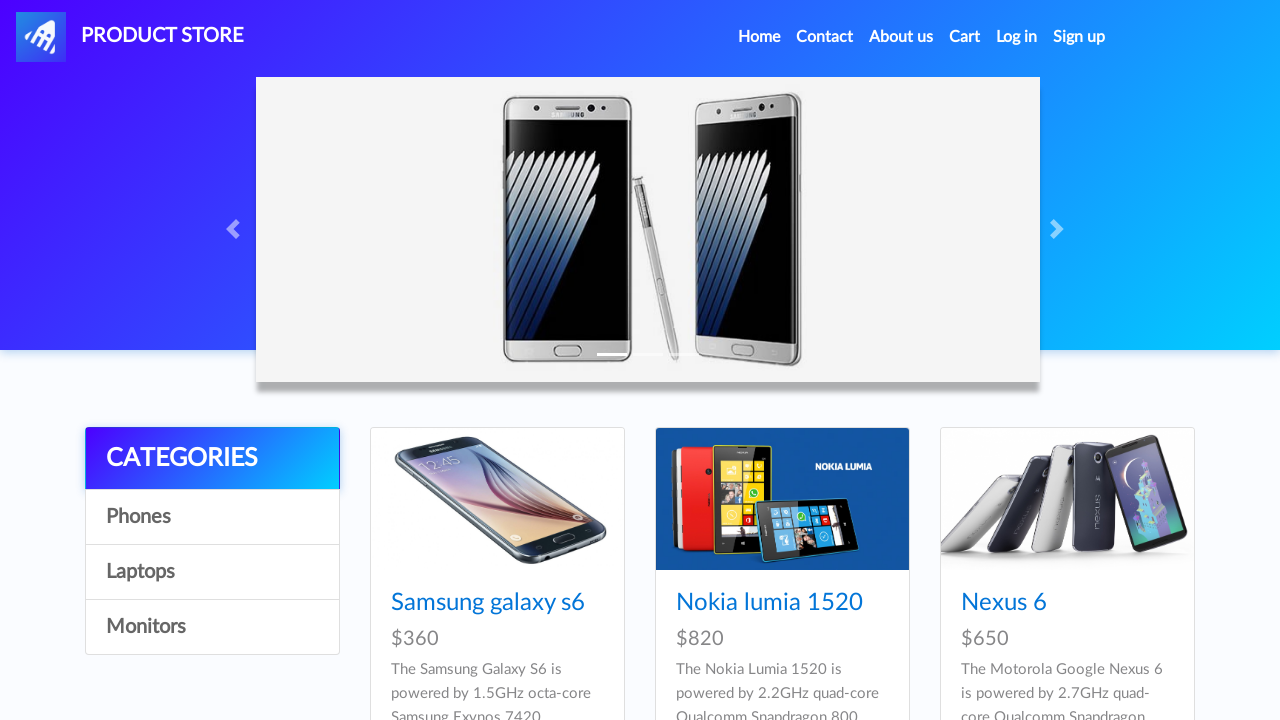

Waited for DOM content loaded on Demoblaze homepage
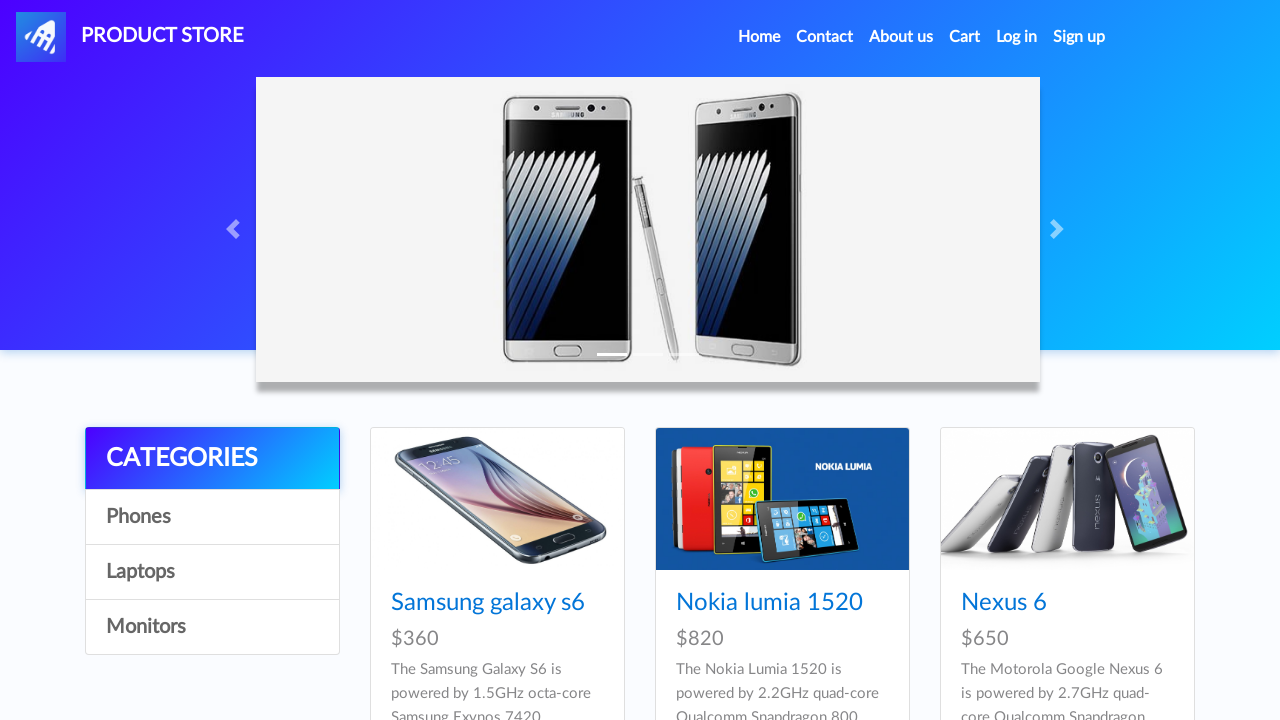

Verified navbar element loaded on Demoblaze homepage
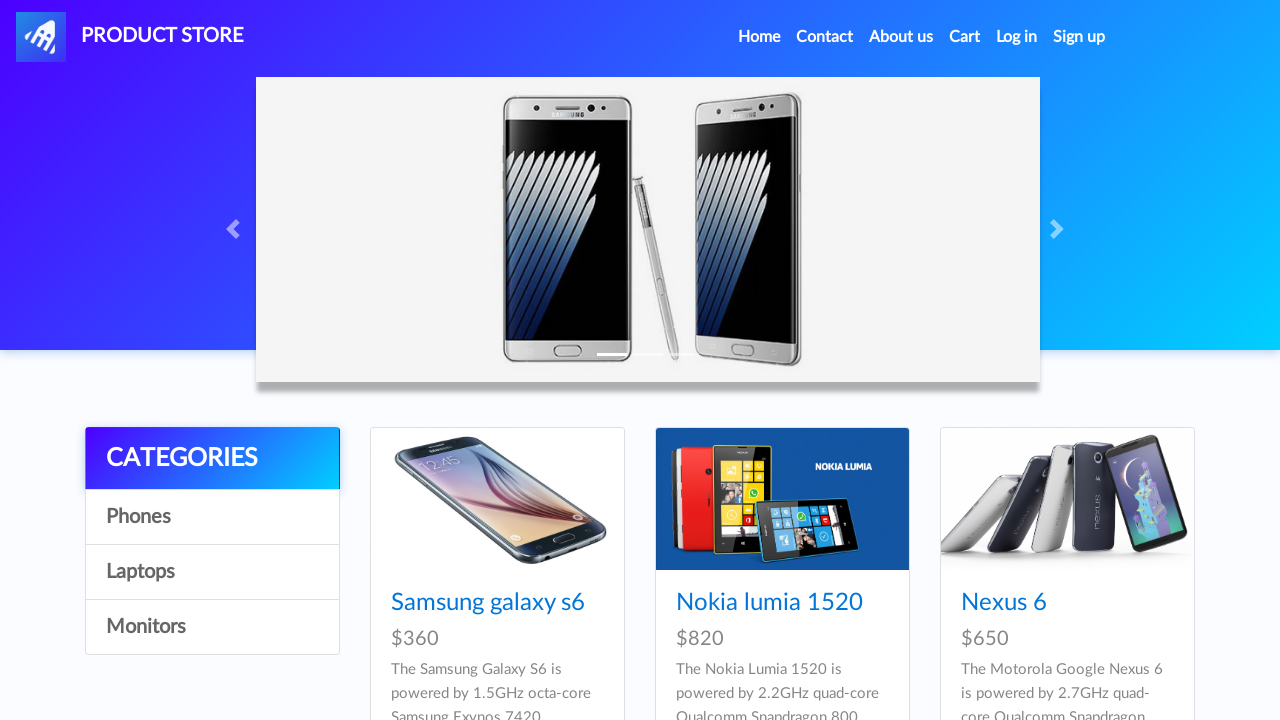

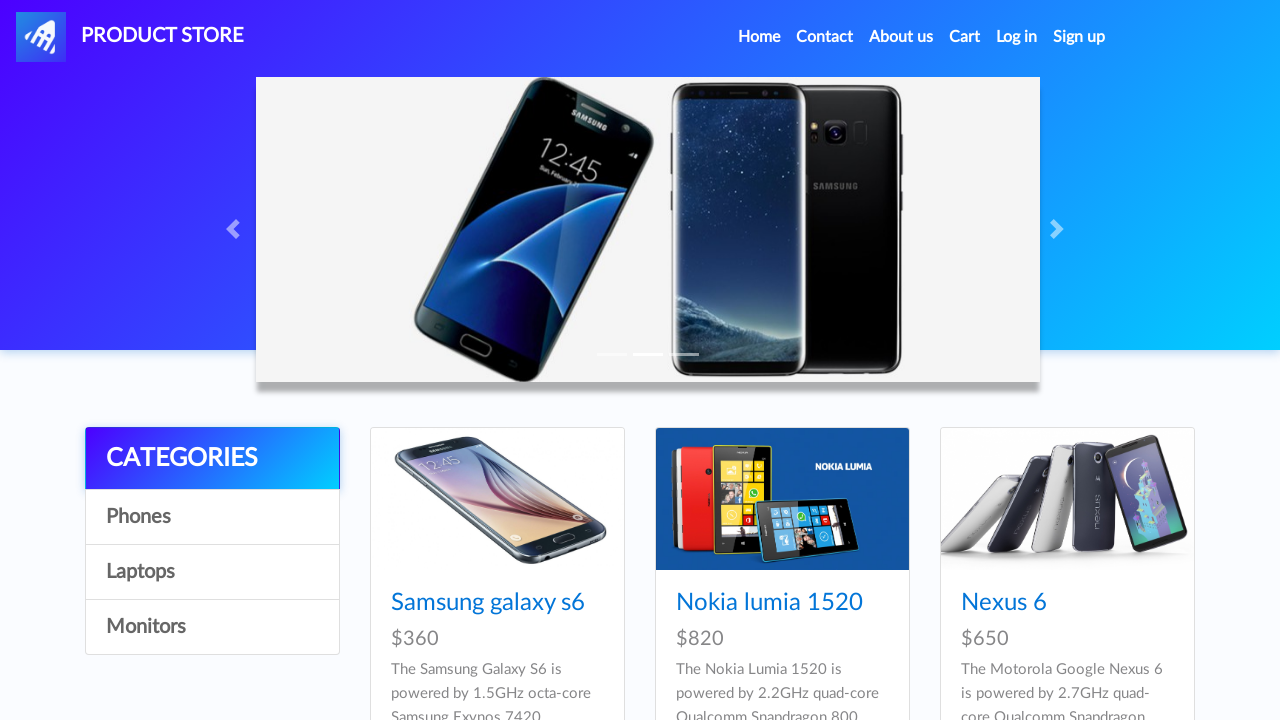